Tests radio button interactions including selecting a radio button, checking if a button is disabled, and verifying already selected buttons

Starting URL: https://letcode.in/radio

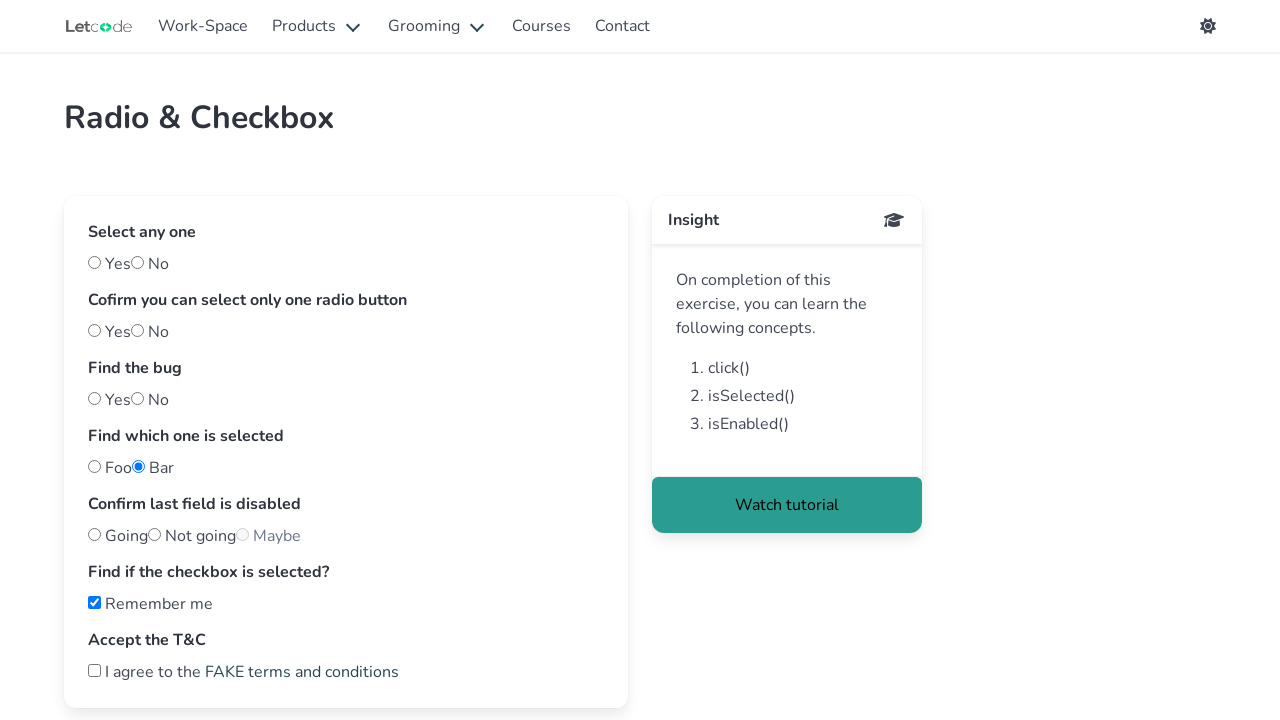

Clicked on 'foo' radio button to select it at (94, 466) on xpath=//label[@class='radio']/input[@id='foo']
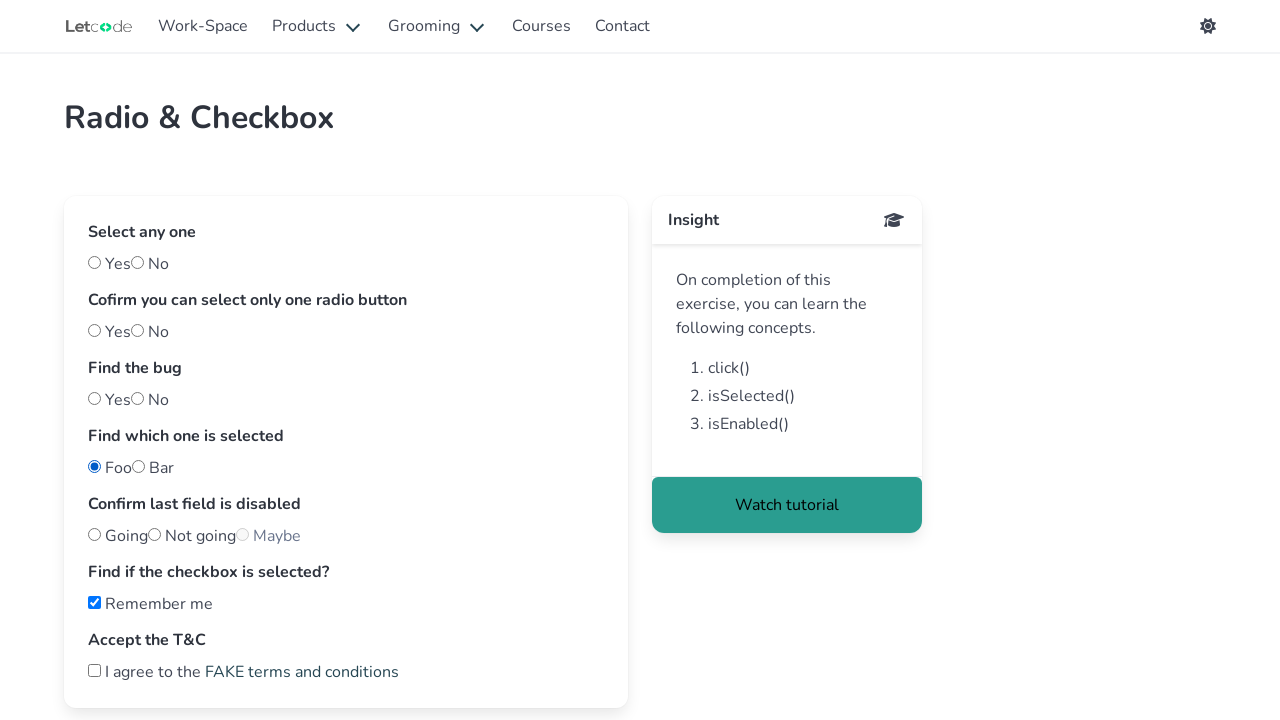

Located the 'maybe' radio button
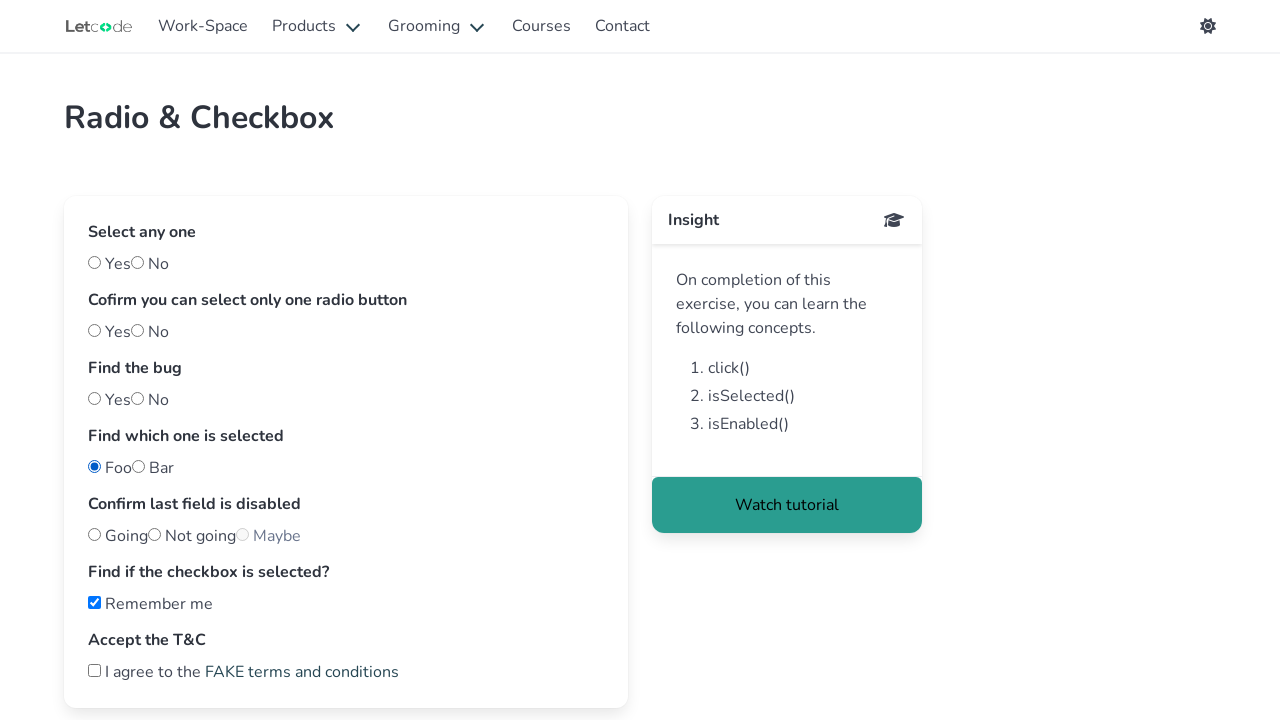

Checked if 'maybe' button is enabled
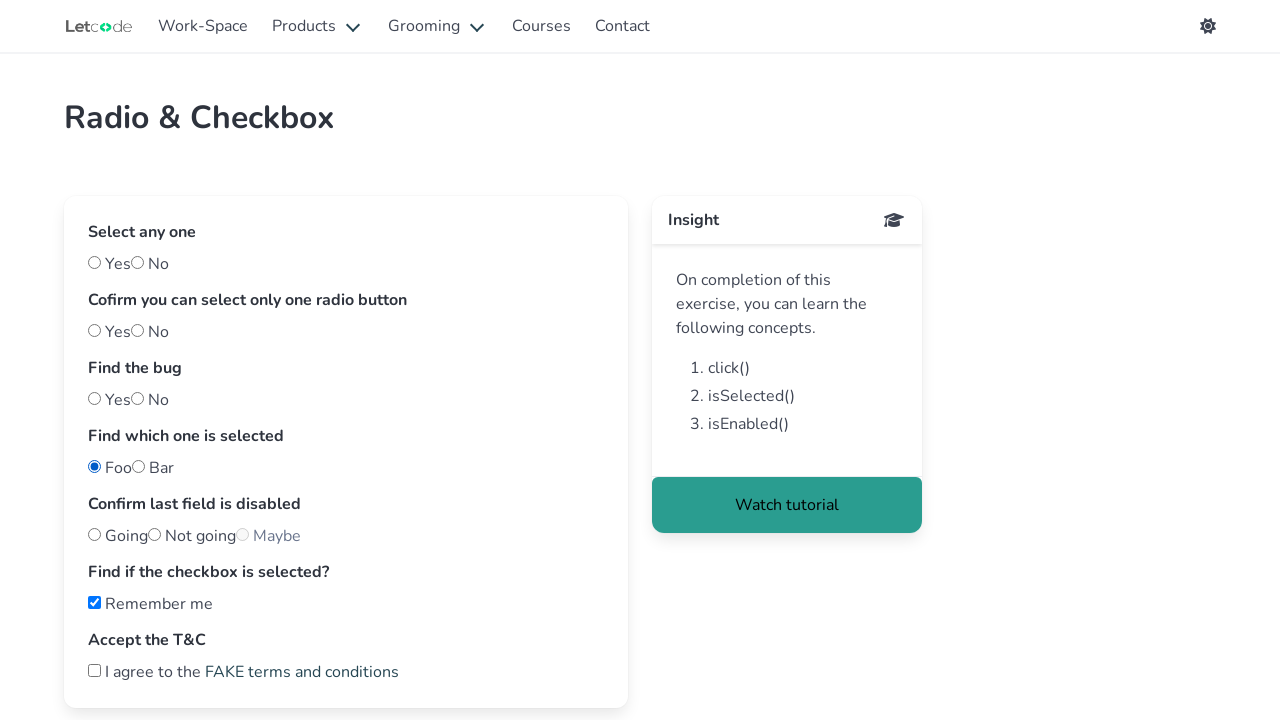

Verified 'maybe' button enabled status: False
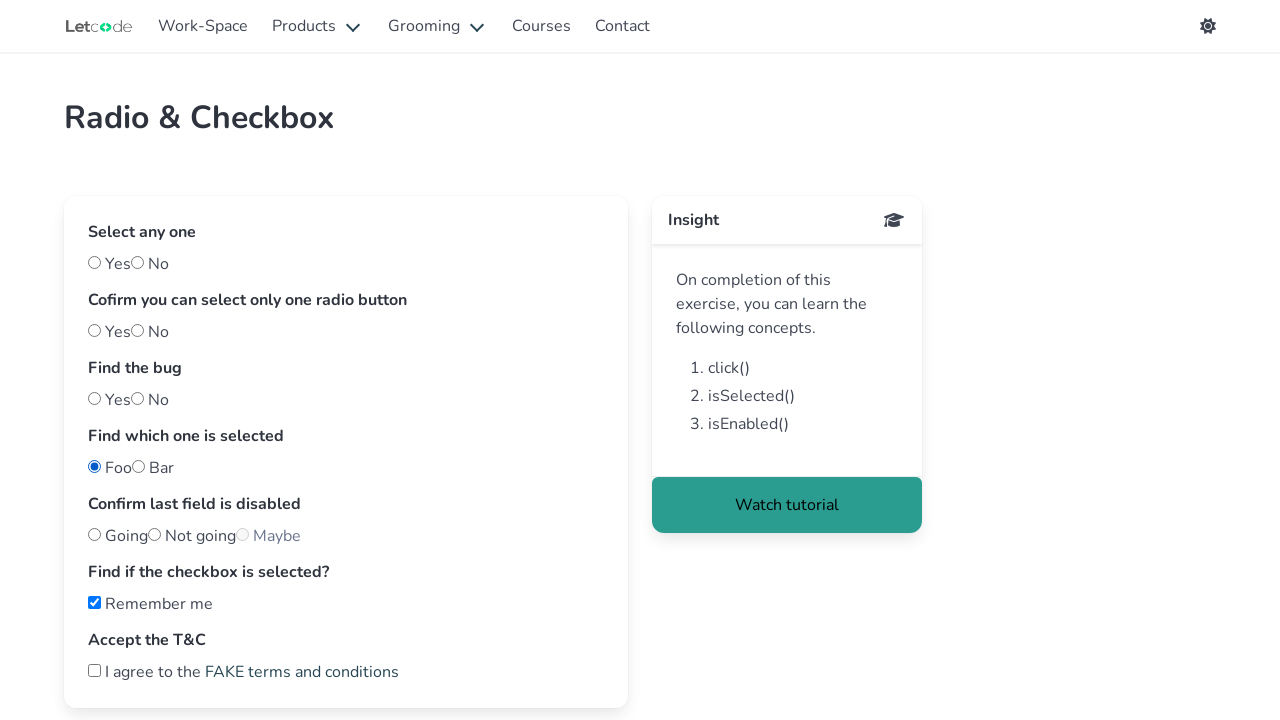

Located 'foo' radio button to verify selection status
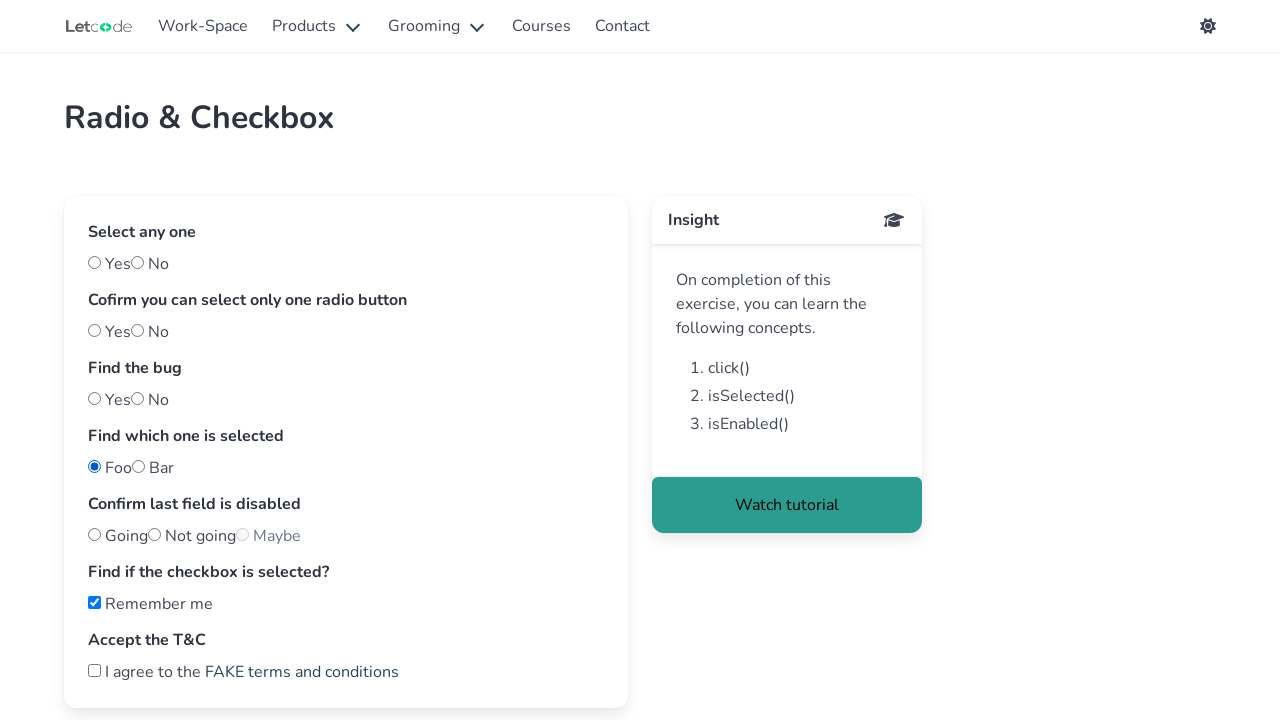

Checked if 'foo' radio button is selected
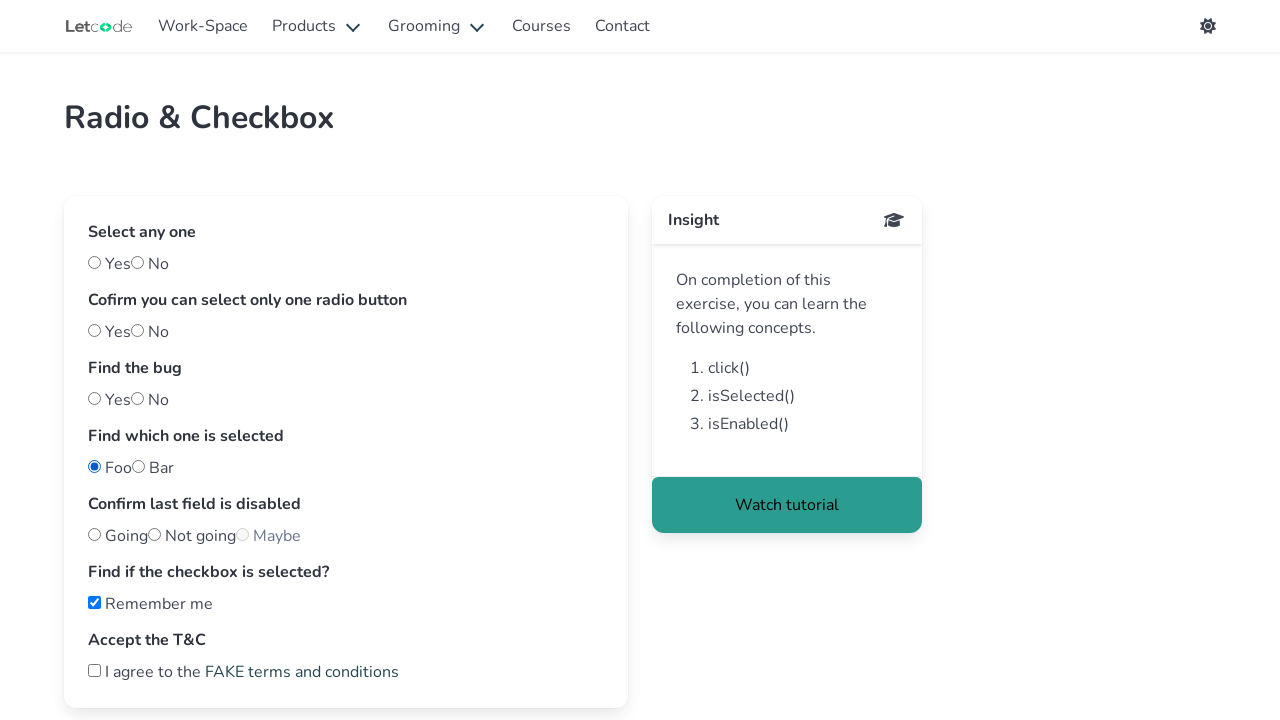

Verified 'foo' radio button selection status: True
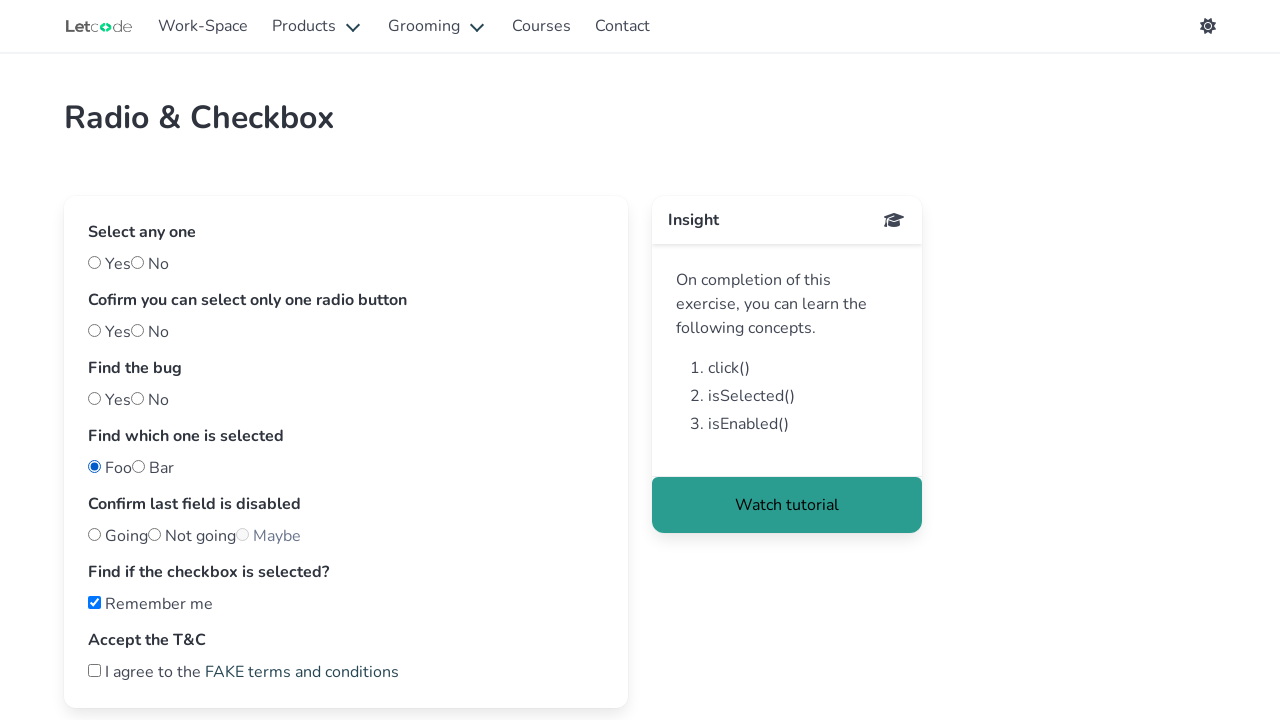

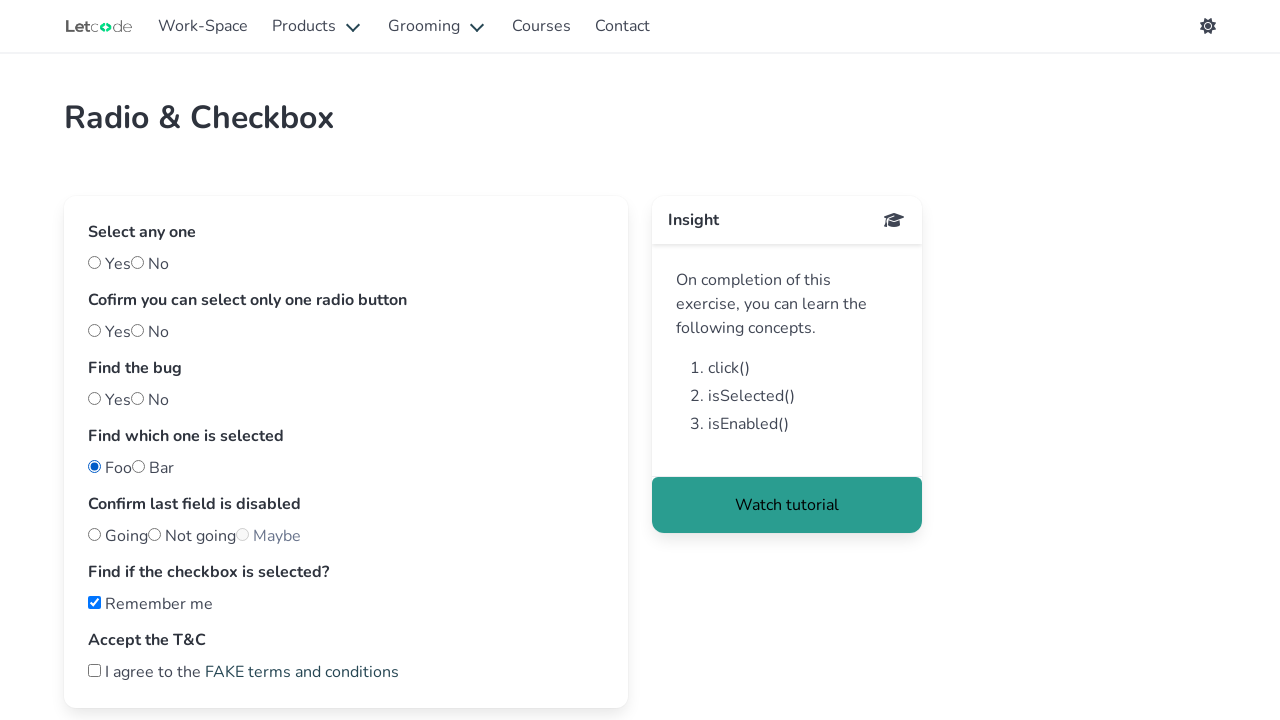